Navigates to the A/B testing page by clicking on the A/B Test link

Starting URL: https://the-internet.herokuapp.com

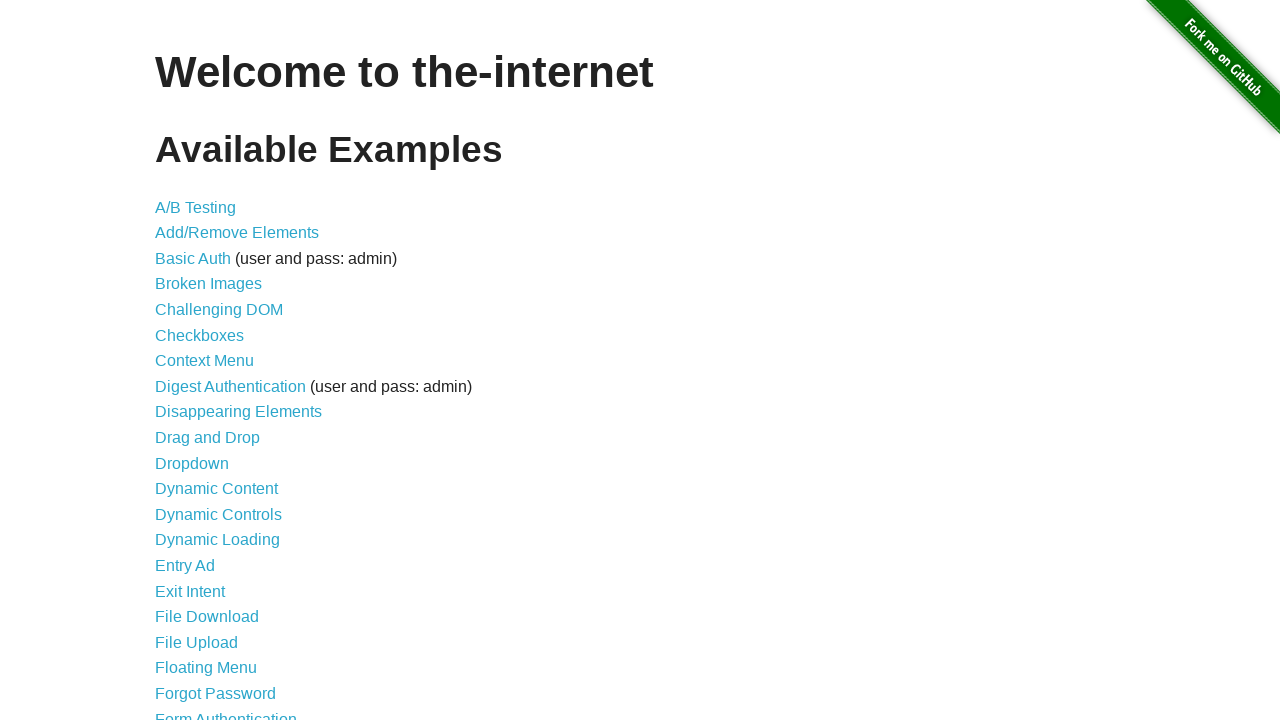

Clicked on the A/B Test link to navigate to the A/B testing page at (196, 207) on a[href='/abtest']
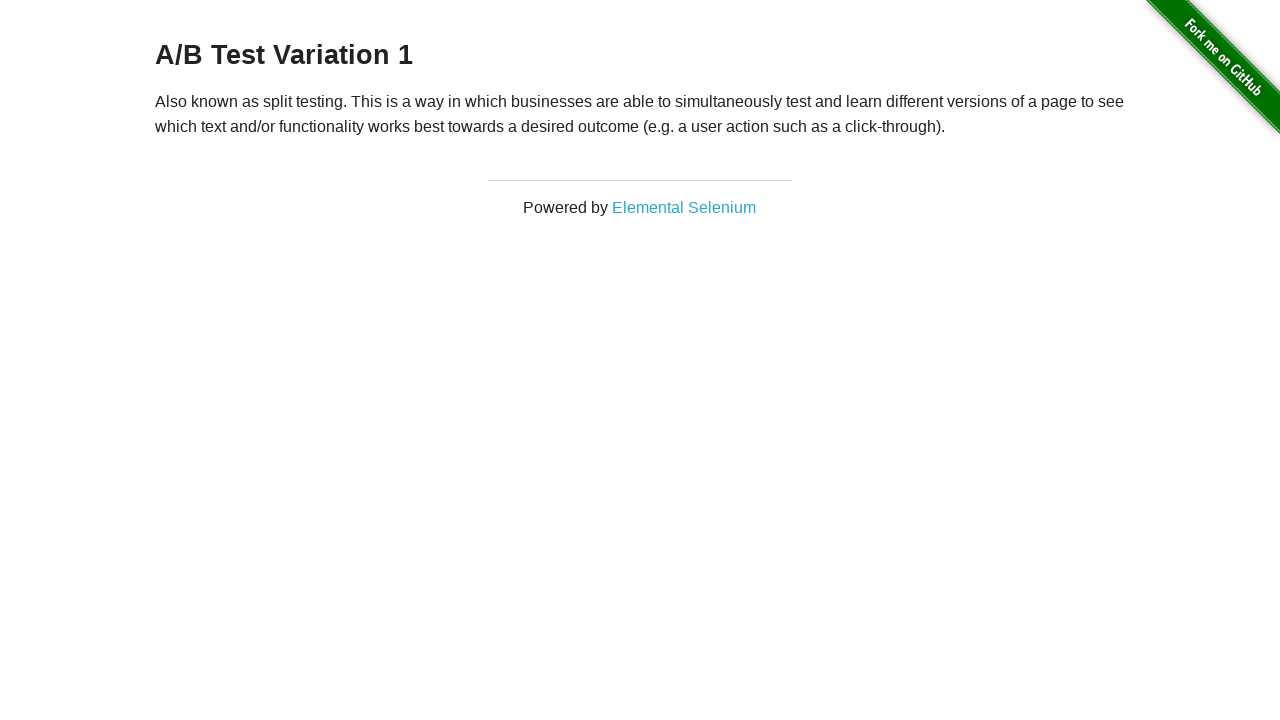

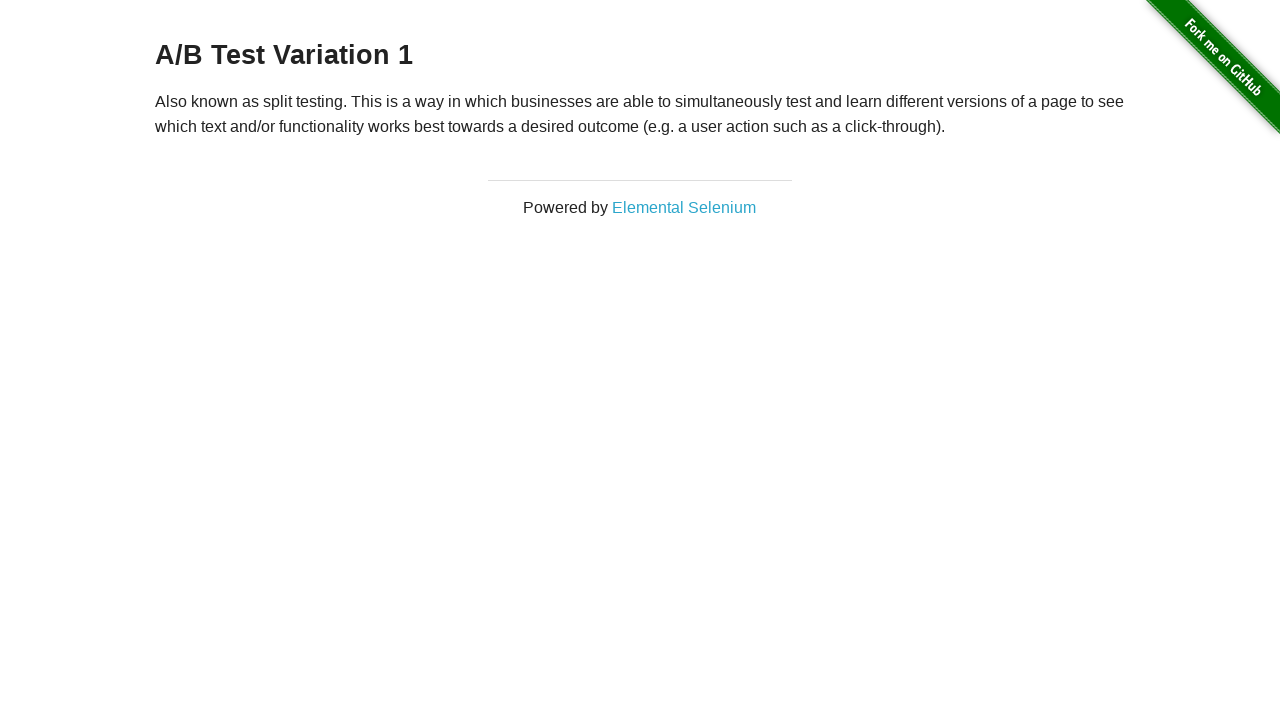